Tests that the Clear completed button is hidden when there are no completed items

Starting URL: https://demo.playwright.dev/todomvc

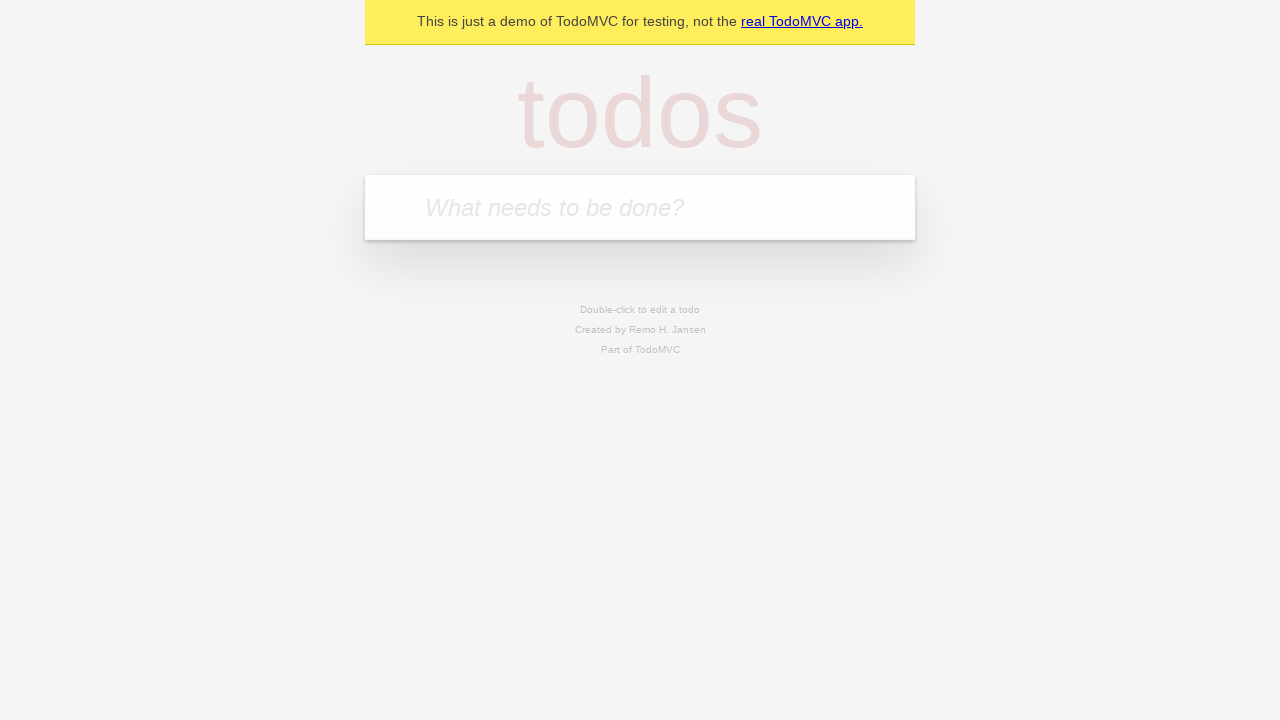

Filled todo input with 'buy some cheese' on internal:attr=[placeholder="What needs to be done?"i]
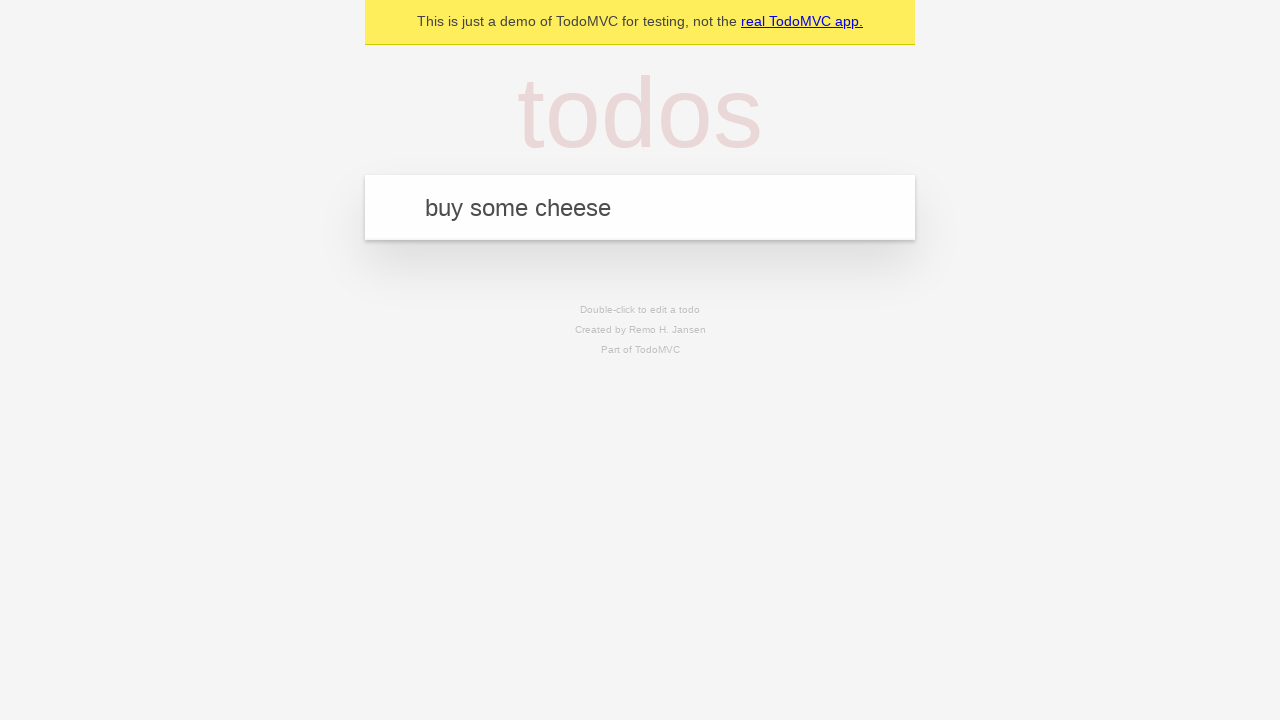

Pressed Enter to add first todo on internal:attr=[placeholder="What needs to be done?"i]
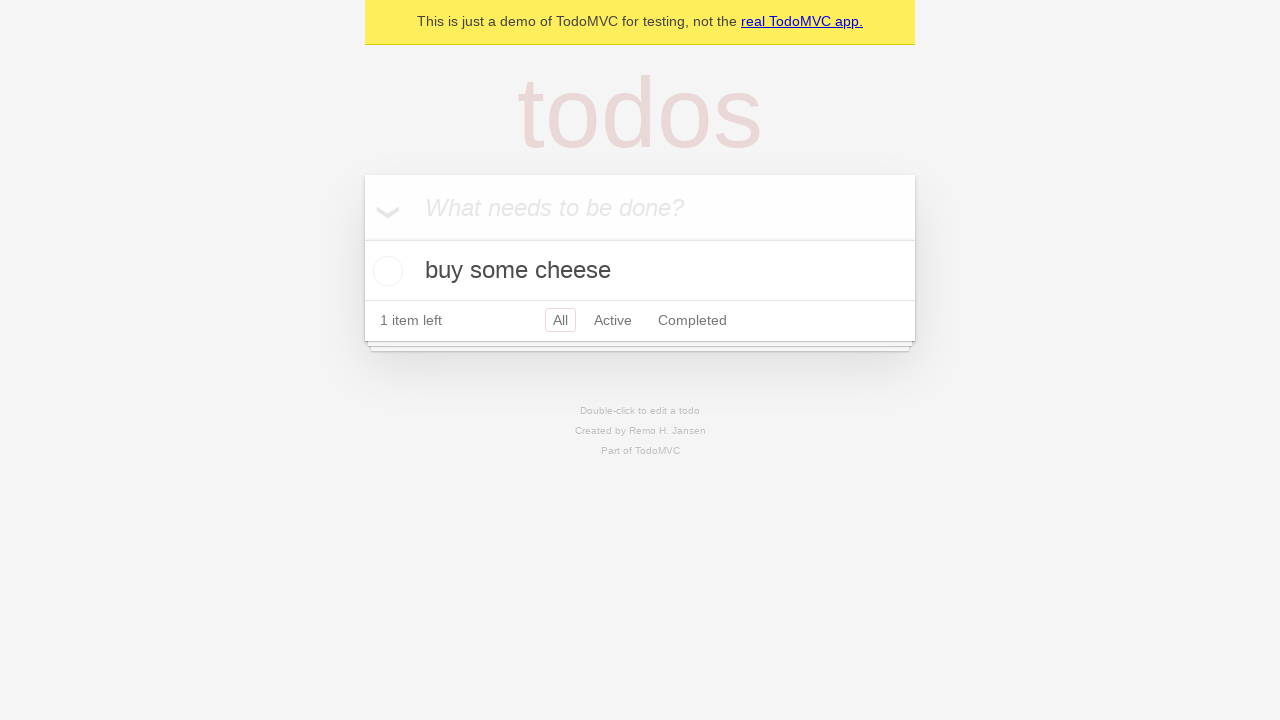

Filled todo input with 'feed the cat' on internal:attr=[placeholder="What needs to be done?"i]
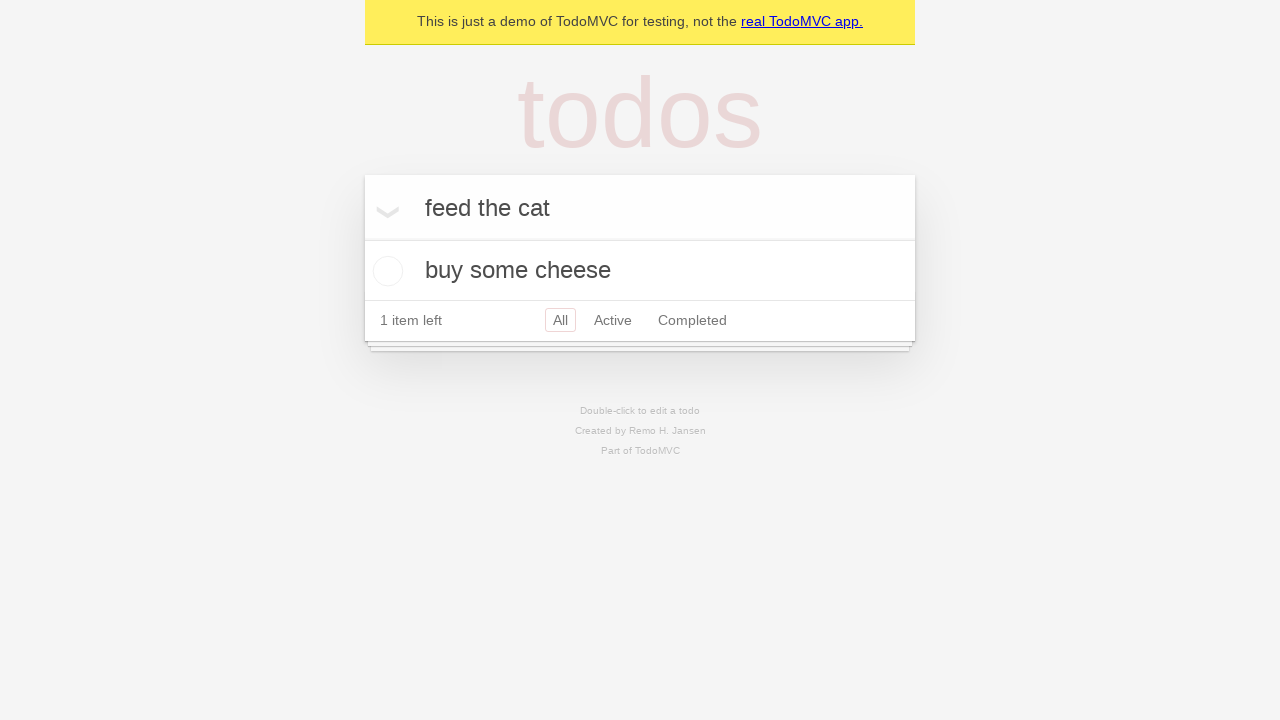

Pressed Enter to add second todo on internal:attr=[placeholder="What needs to be done?"i]
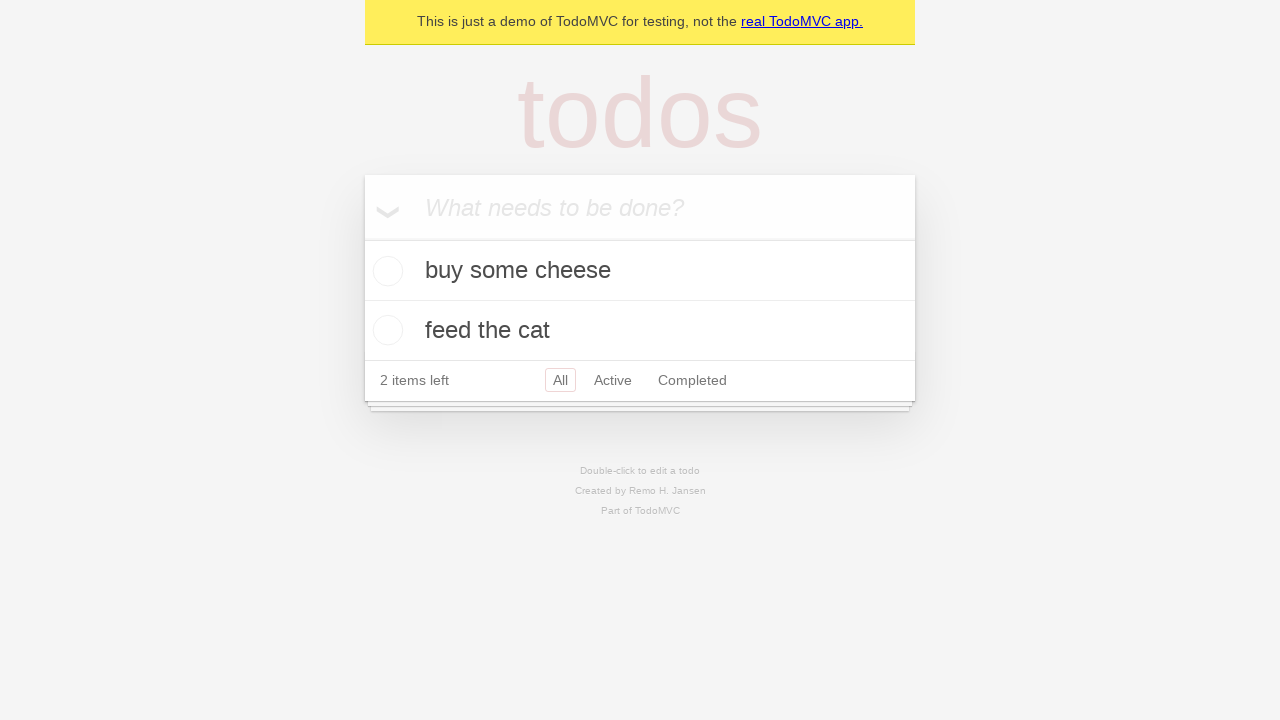

Filled todo input with 'book a doctors appointment' on internal:attr=[placeholder="What needs to be done?"i]
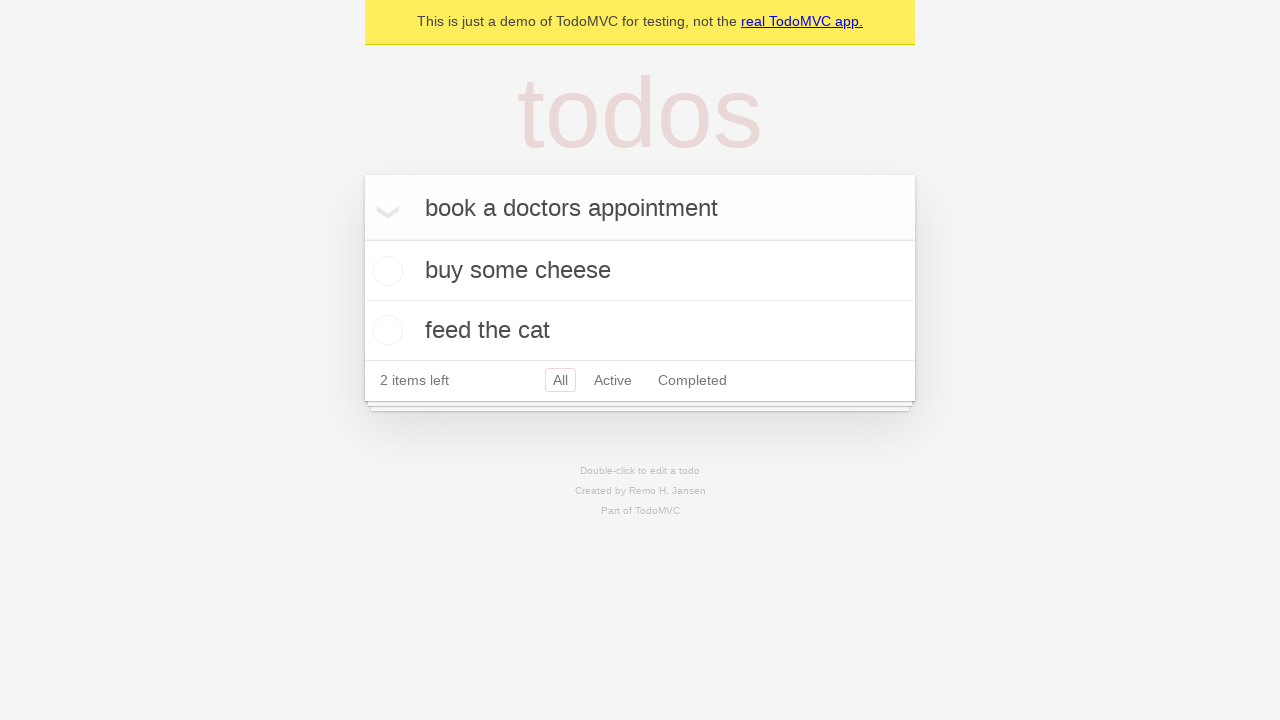

Pressed Enter to add third todo on internal:attr=[placeholder="What needs to be done?"i]
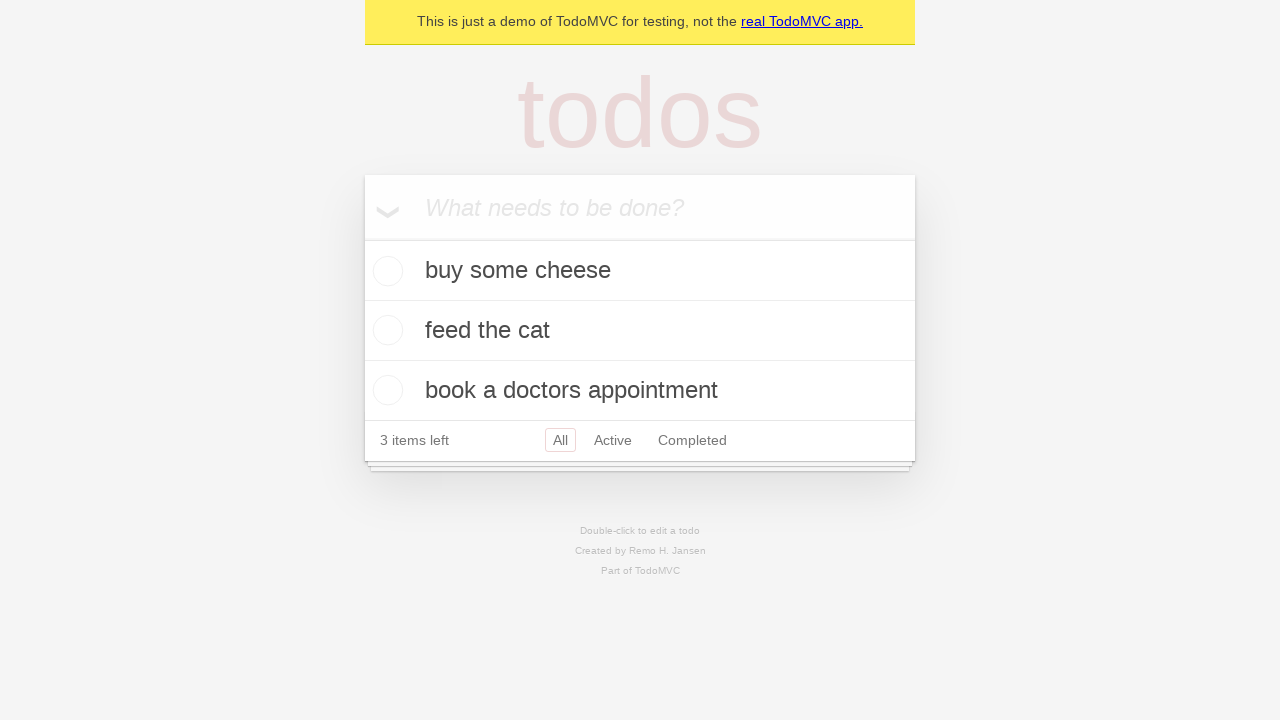

Checked the first todo item at (385, 271) on .todo-list li .toggle >> nth=0
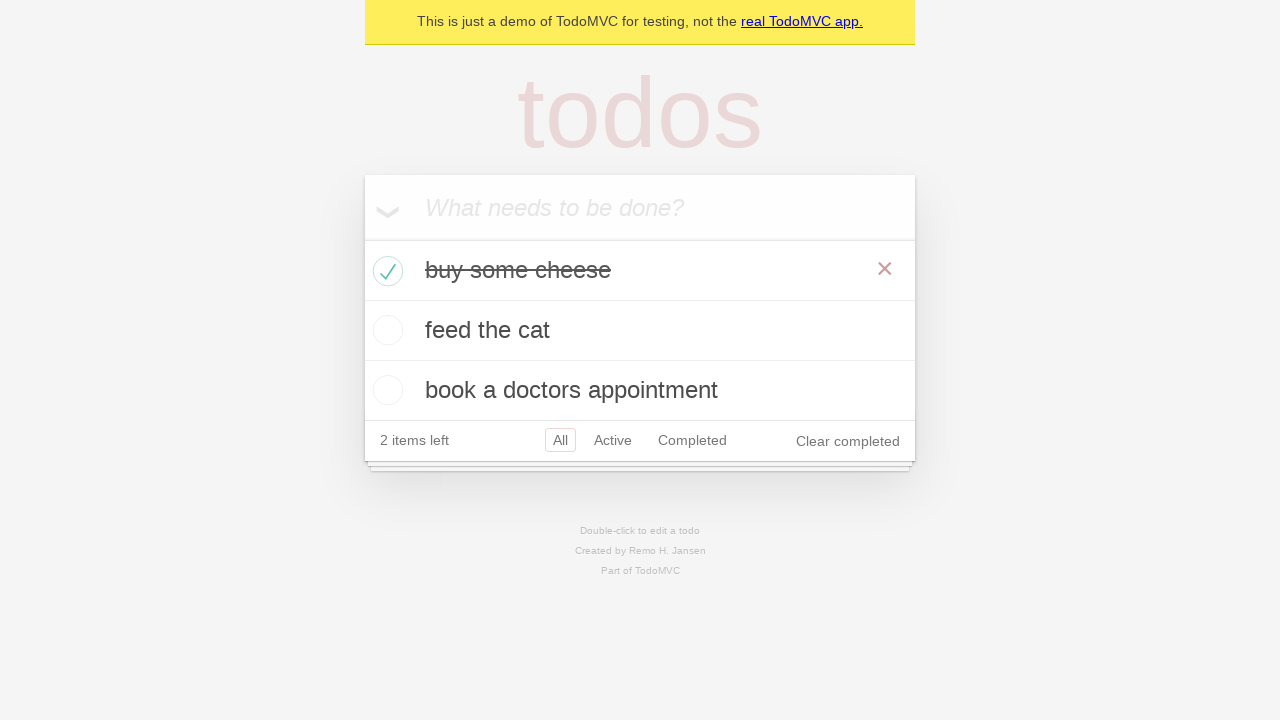

Clicked Clear completed button to remove checked item at (848, 441) on internal:role=button[name="Clear completed"i]
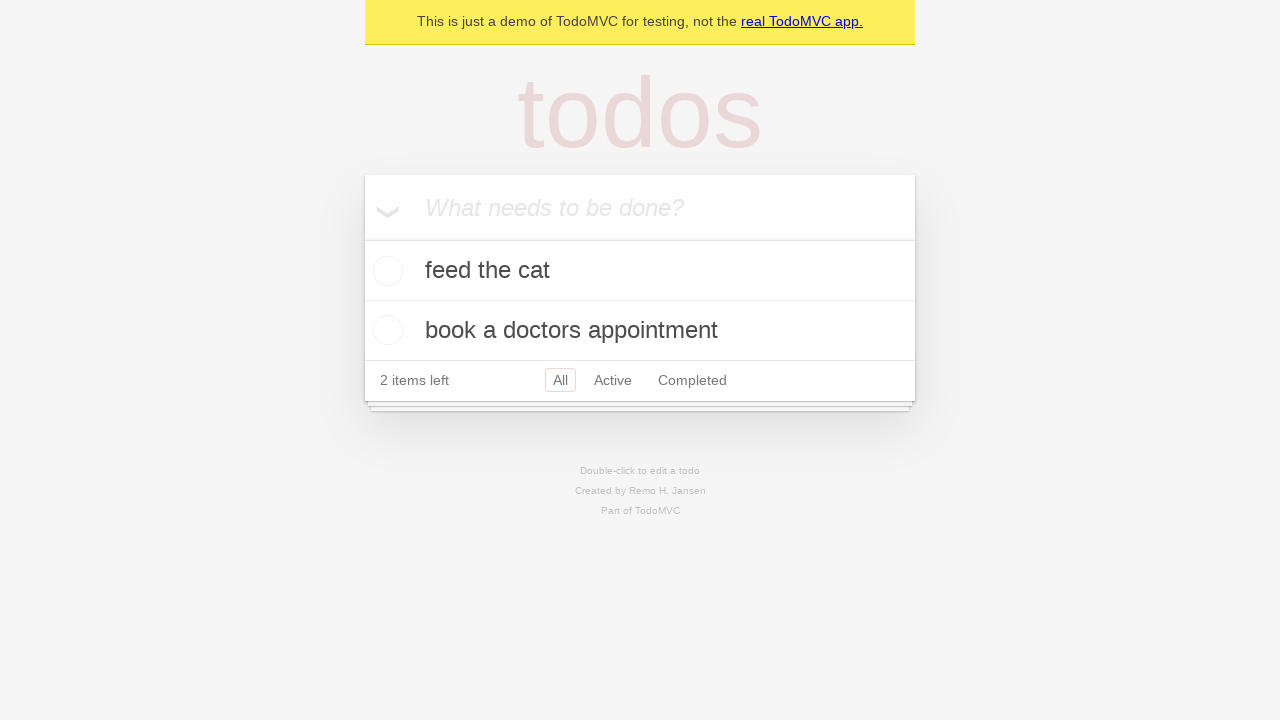

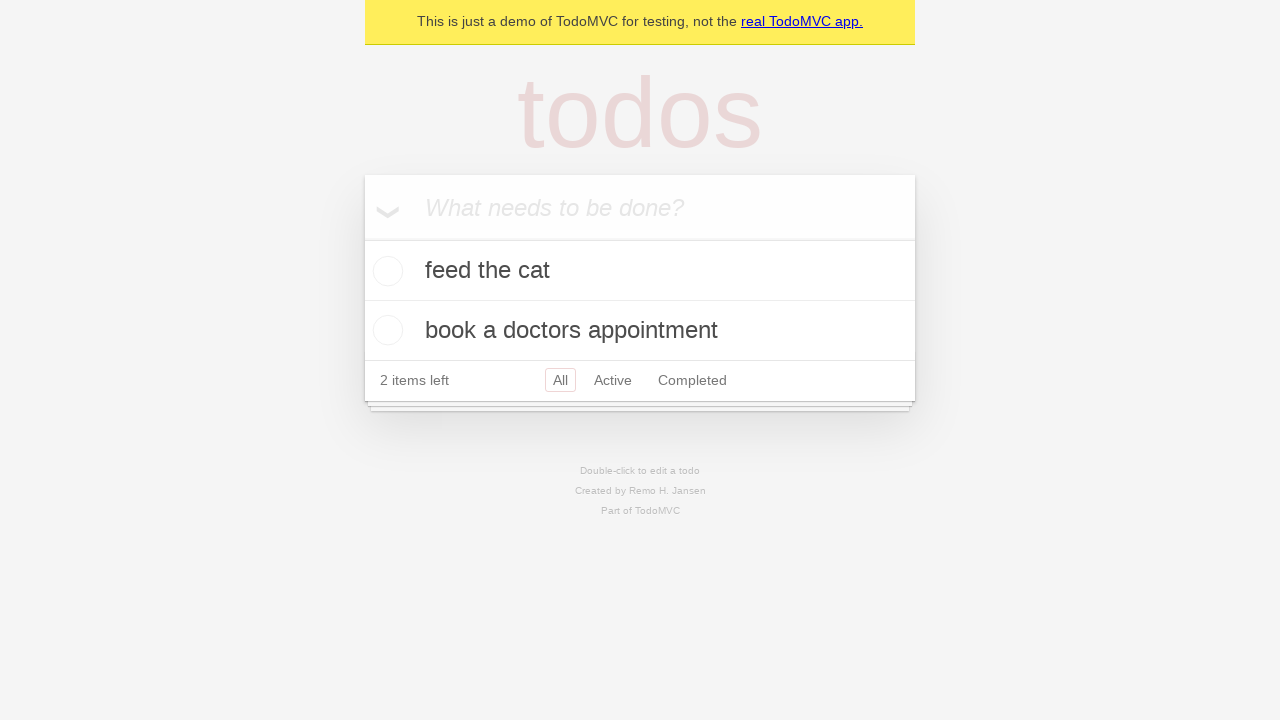